Tests Shein's search functionality by navigating to the homepage, locating the search input field, typing a search query "dress", and submitting the search to view results.

Starting URL: https://ph.shein.com

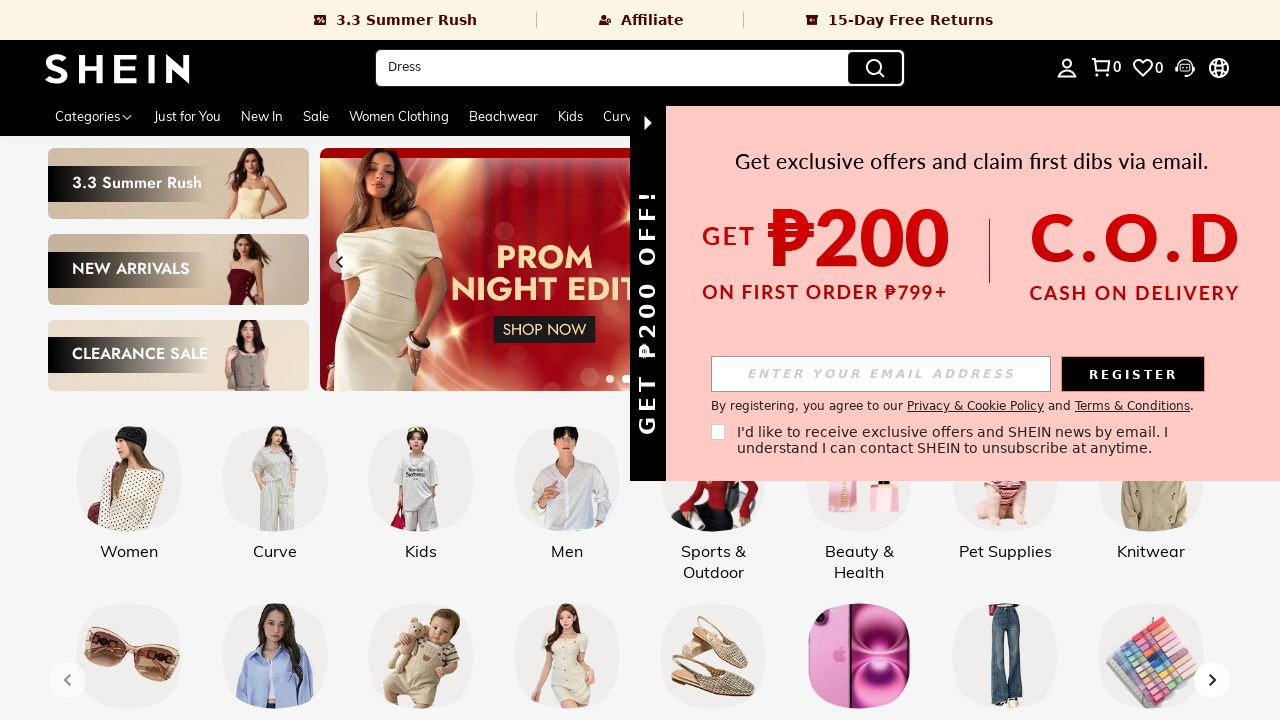

Page loaded with domcontentloaded state
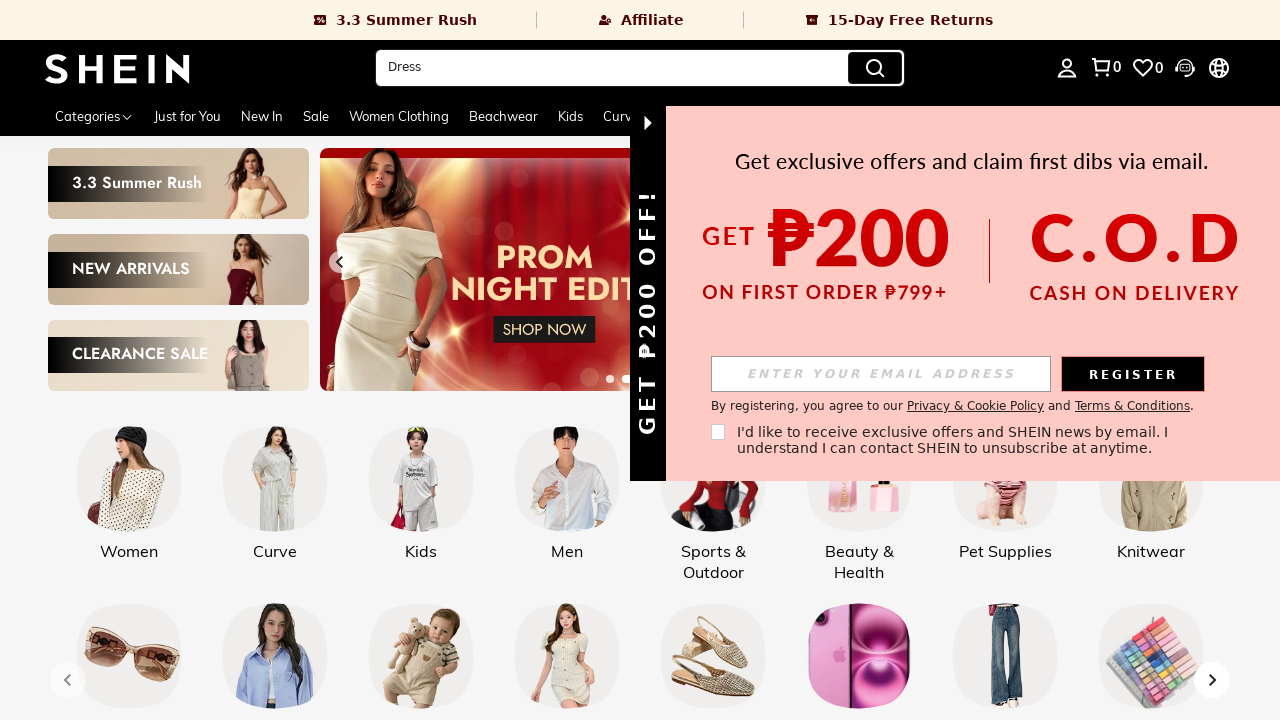

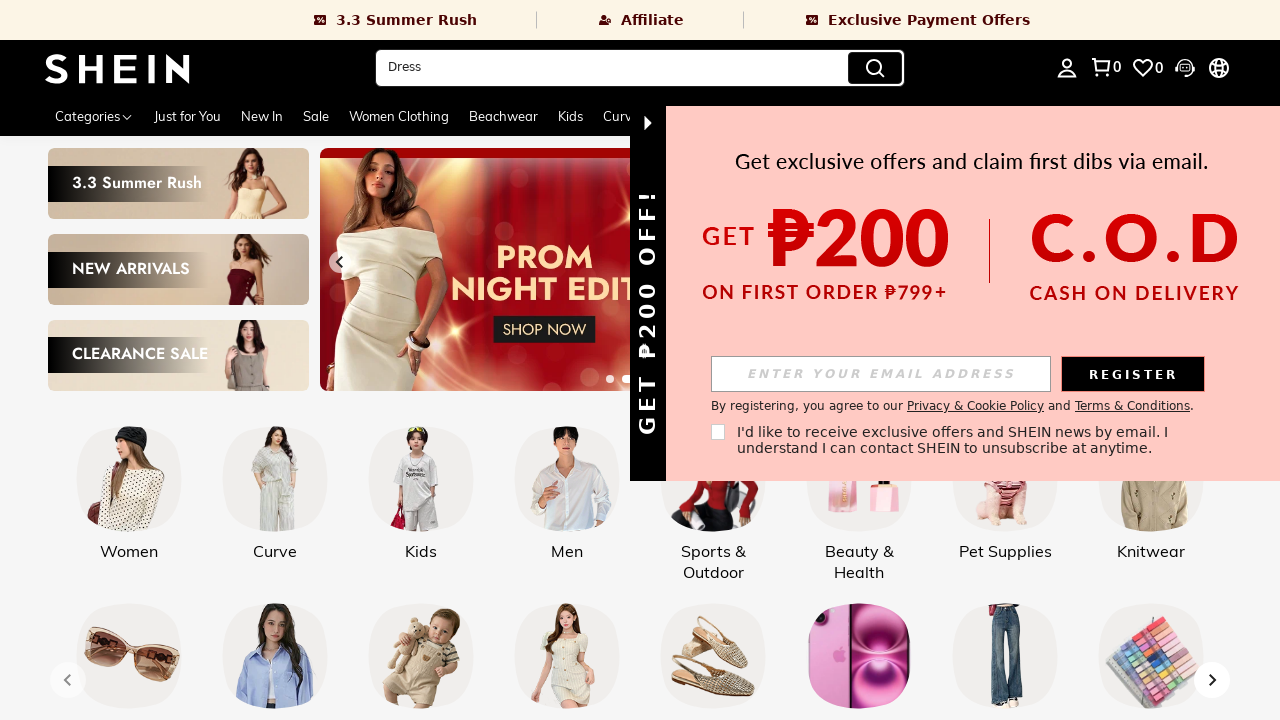